Tests JavaScript Prompt dialog by clicking a button to trigger it, entering text into the prompt, accepting it, and verifying the entered text appears in the result

Starting URL: https://automationfc.github.io/basic-form/index.html

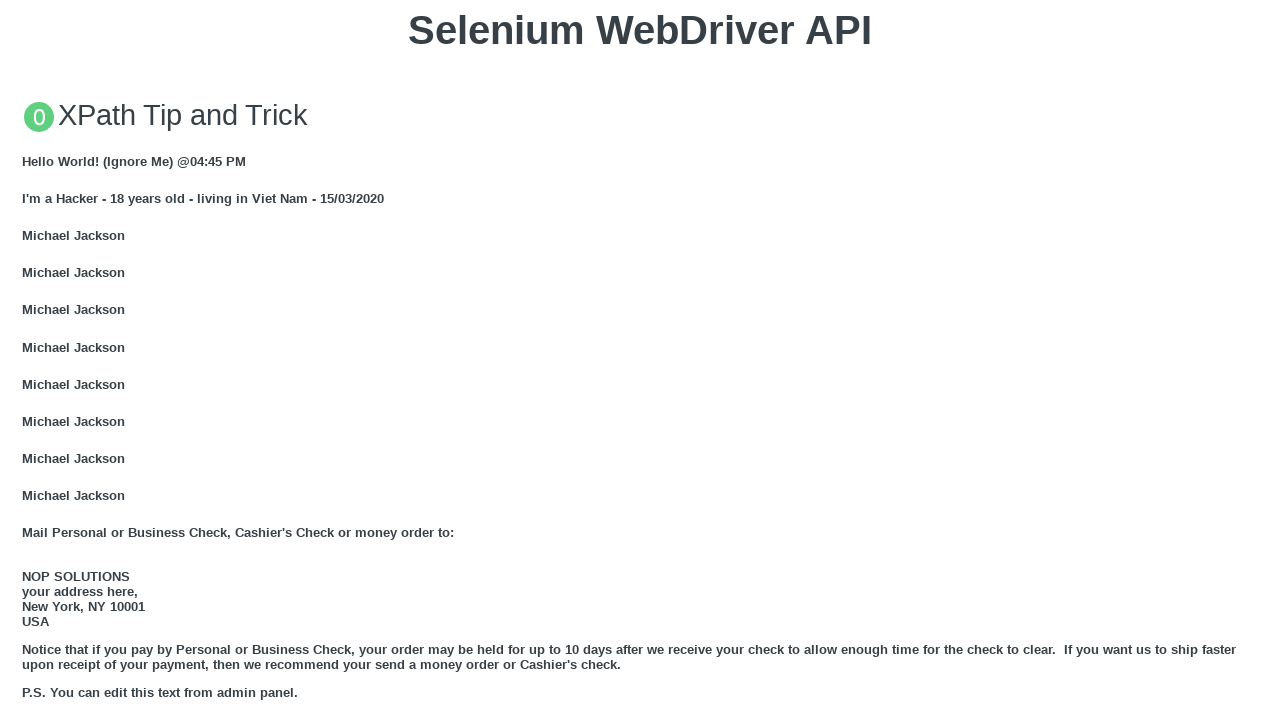

Set up dialog handler to accept prompt with text 'selenium_test_user'
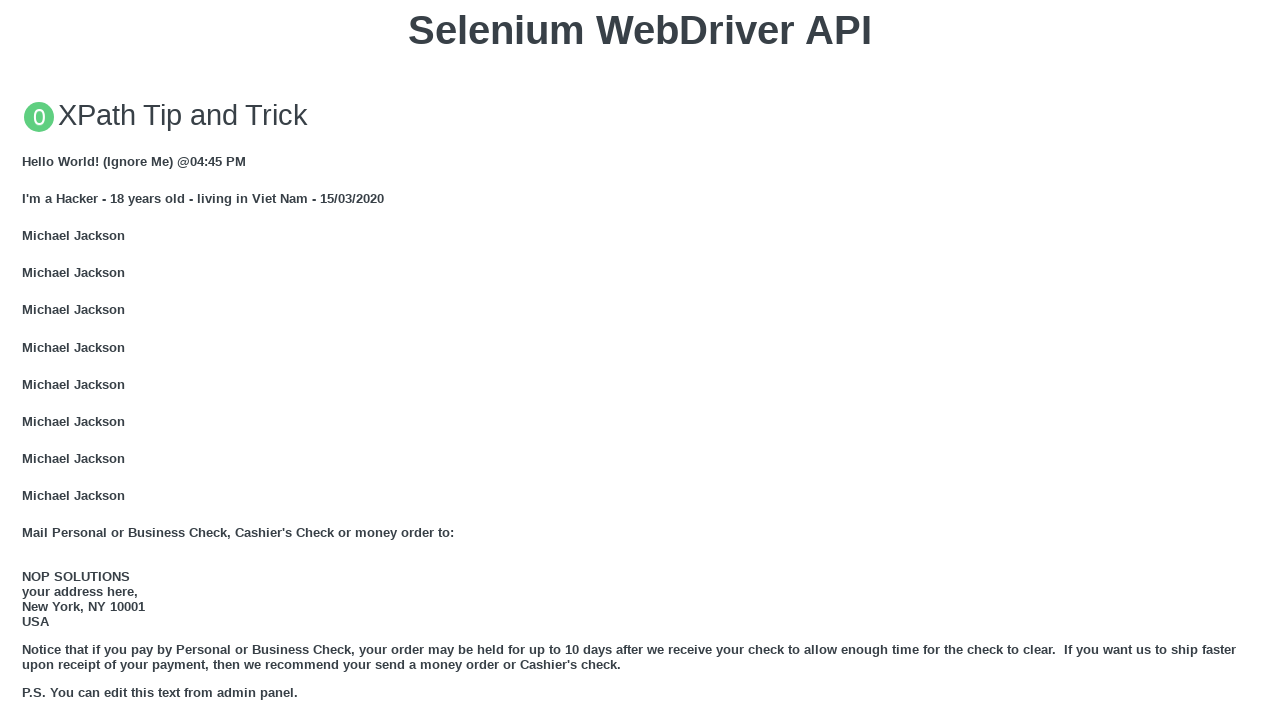

Clicked button to trigger JavaScript Prompt dialog at (640, 360) on xpath=//button[contains(text(),'Click for JS Prompt')]
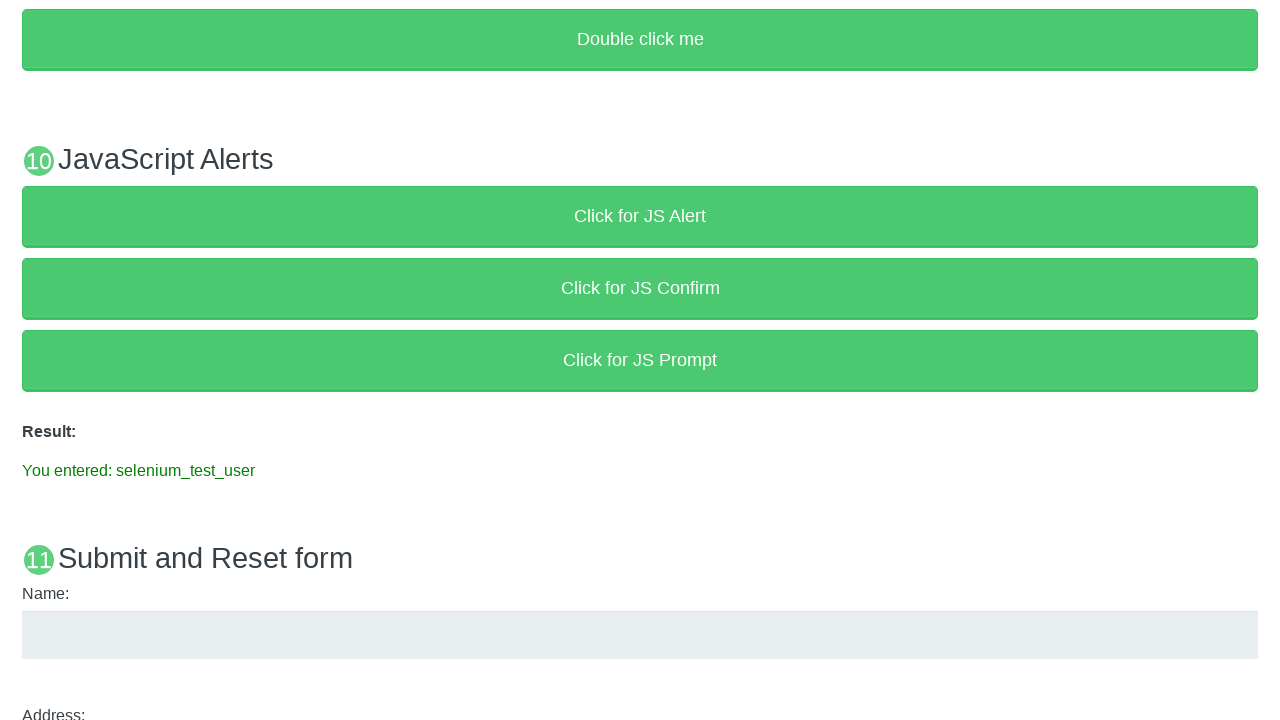

Waited for result element to appear
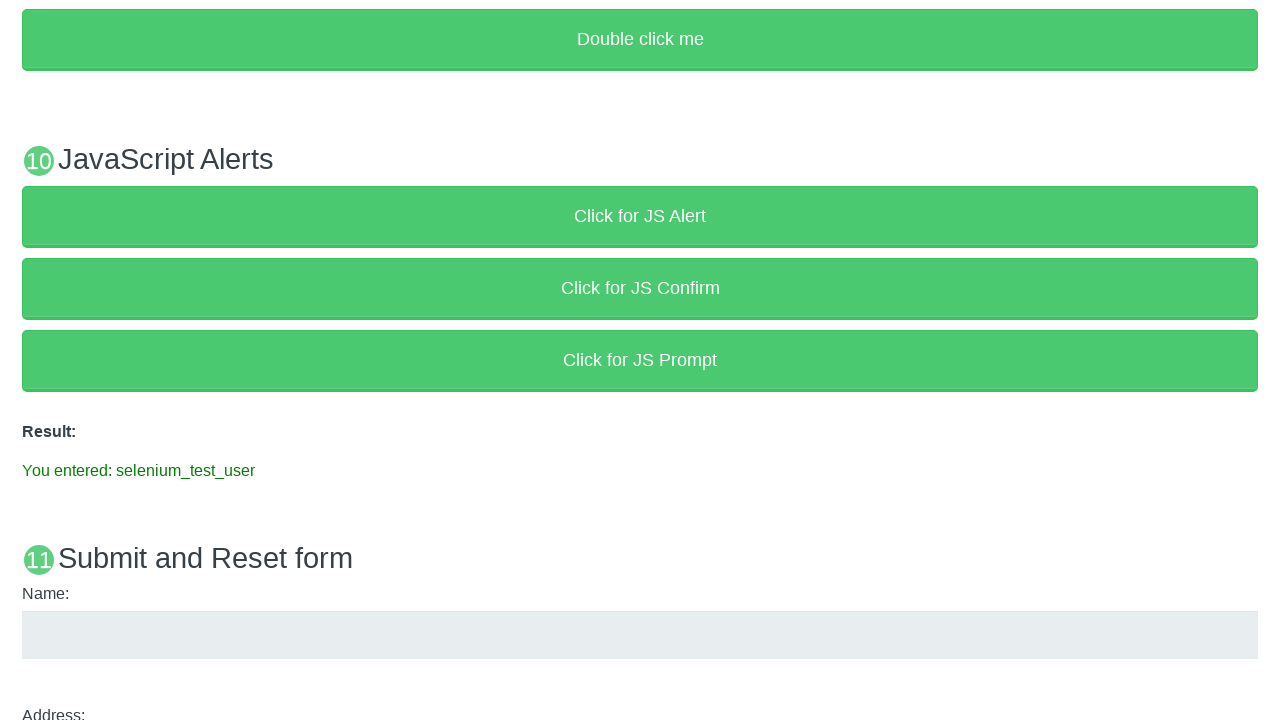

Retrieved result text from page
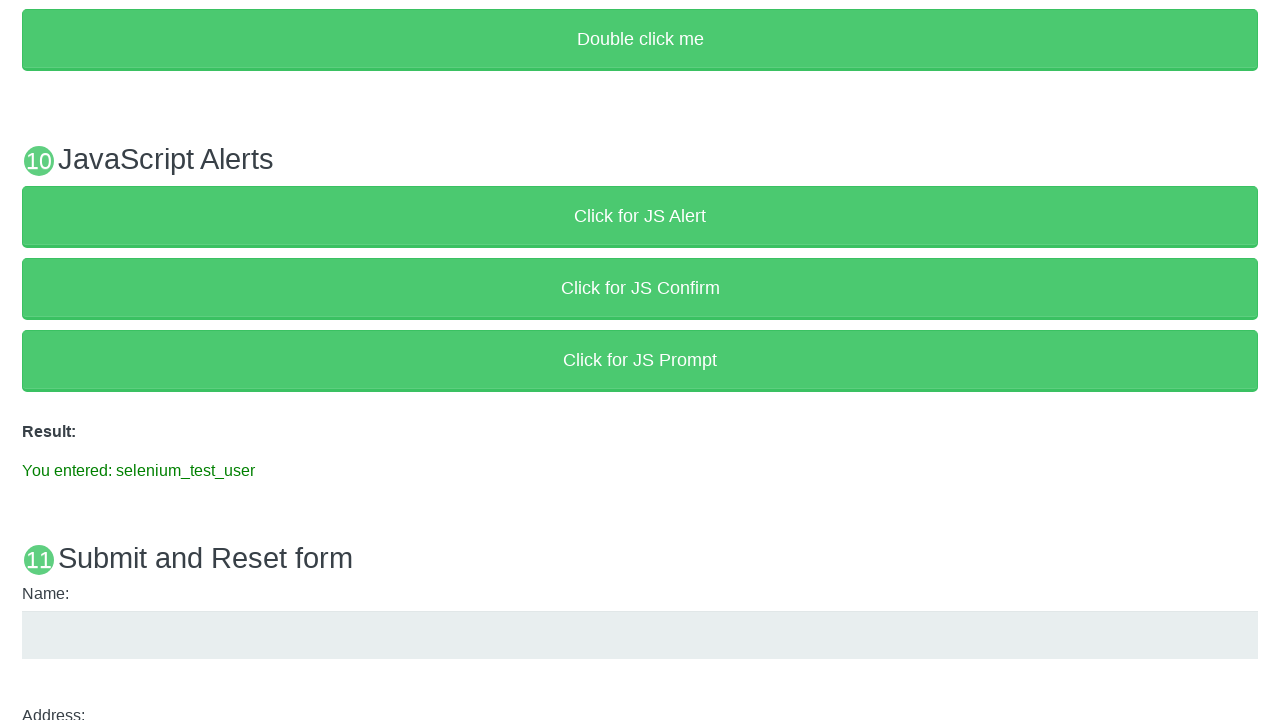

Verified result text matches expected value 'You entered: selenium_test_user'
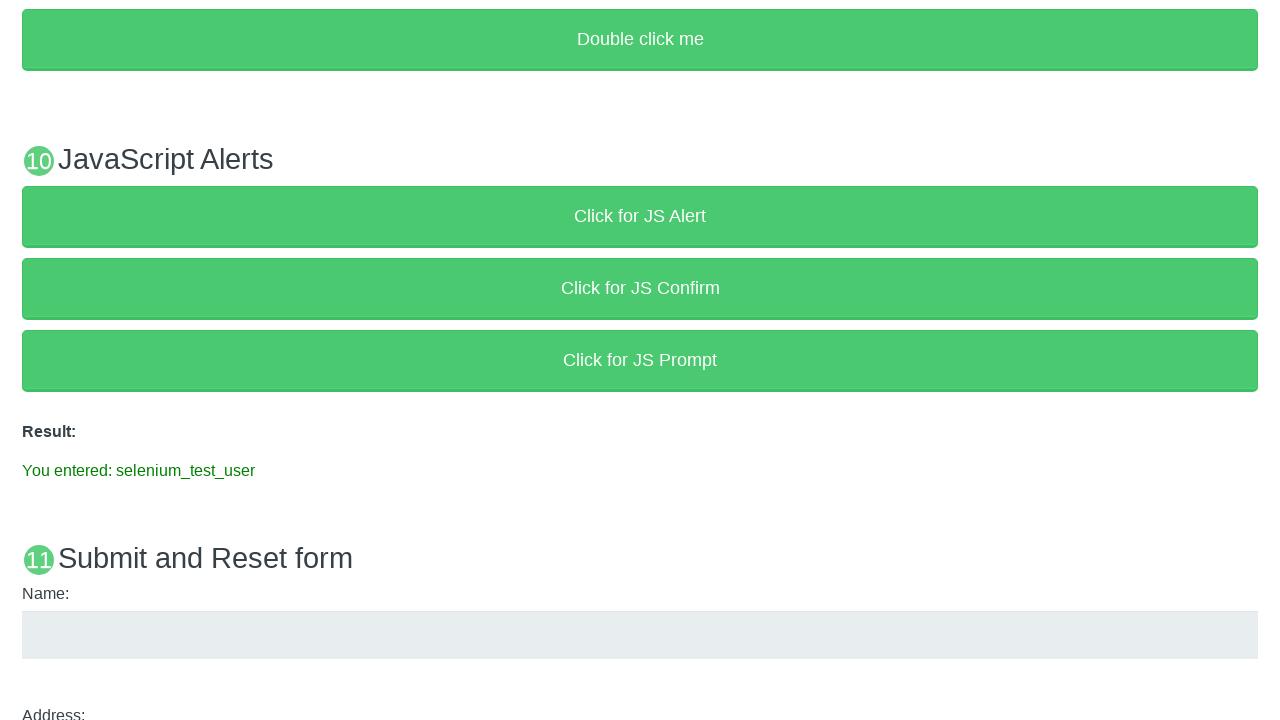

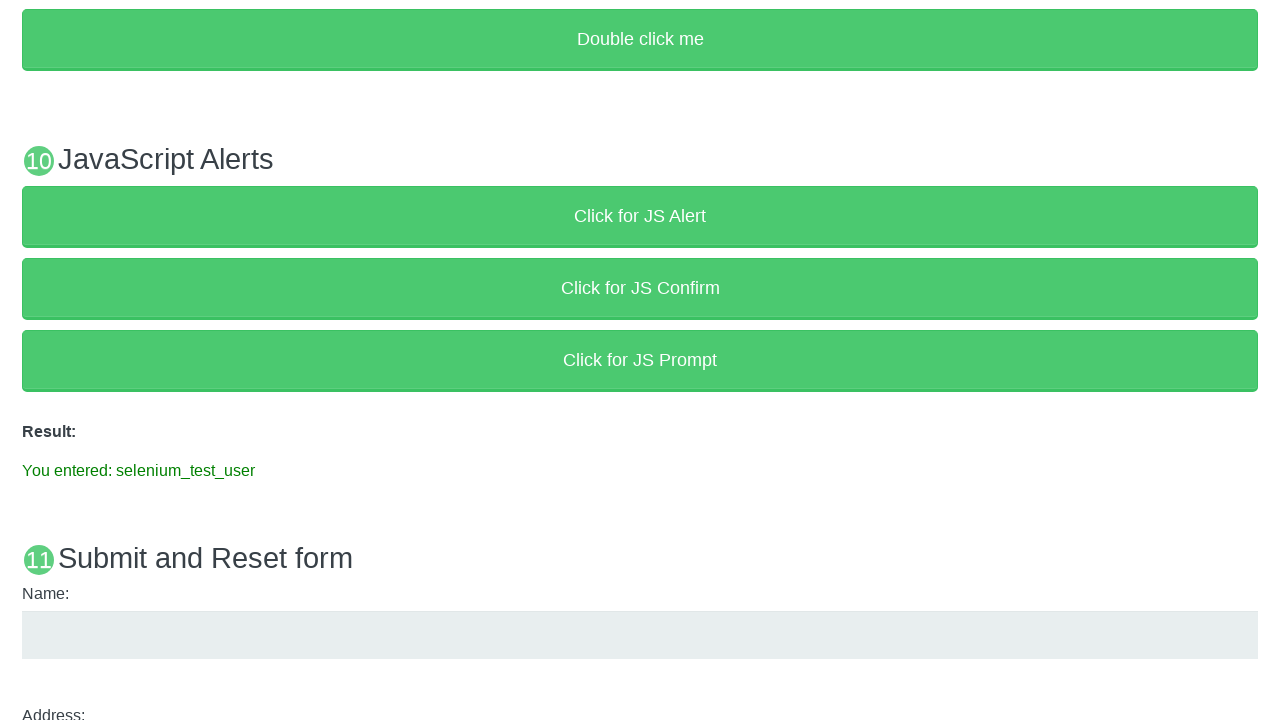